Launches the demo e-commerce application and verifies it loads successfully

Starting URL: https://www.demoblaze.com/index.html

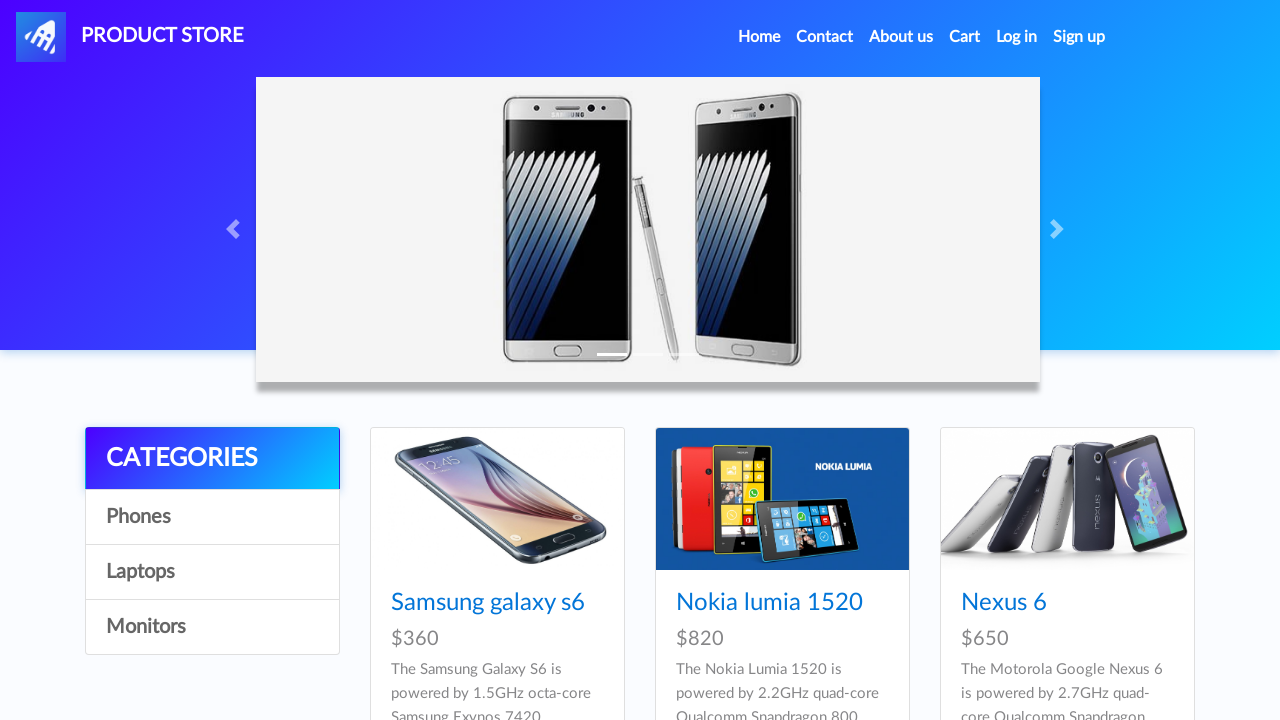

Page loaded successfully - DOM content ready
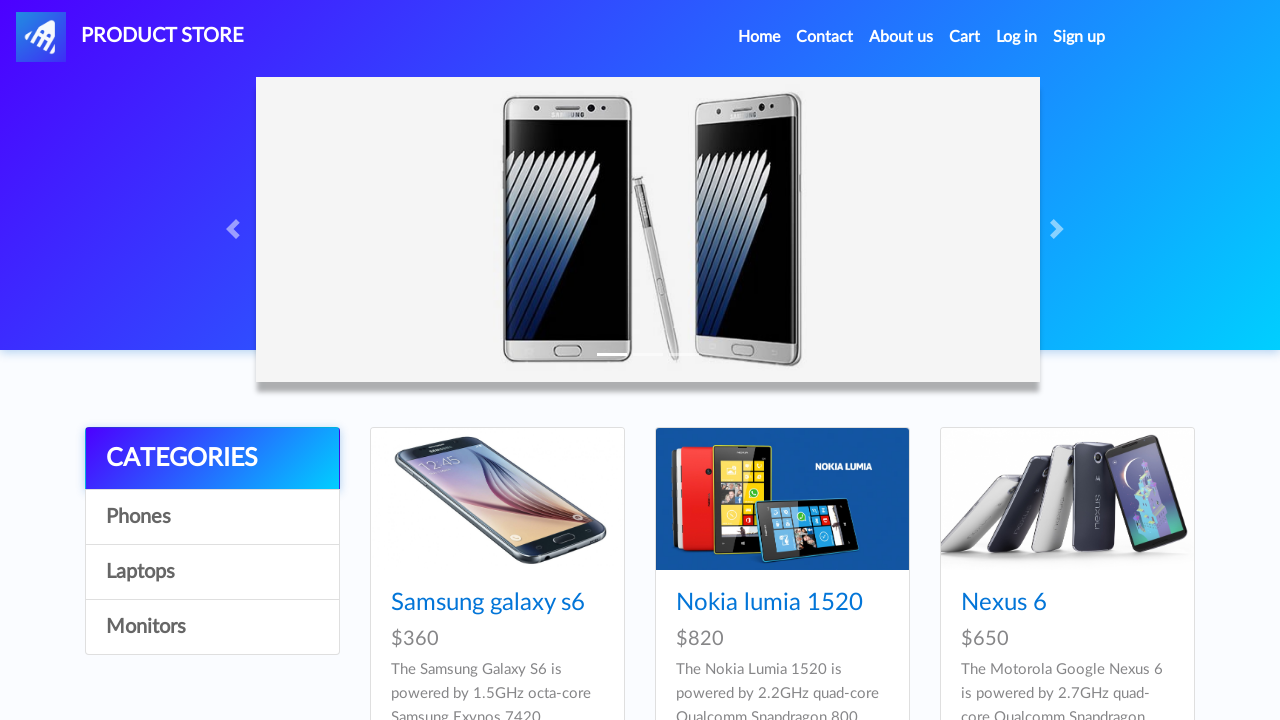

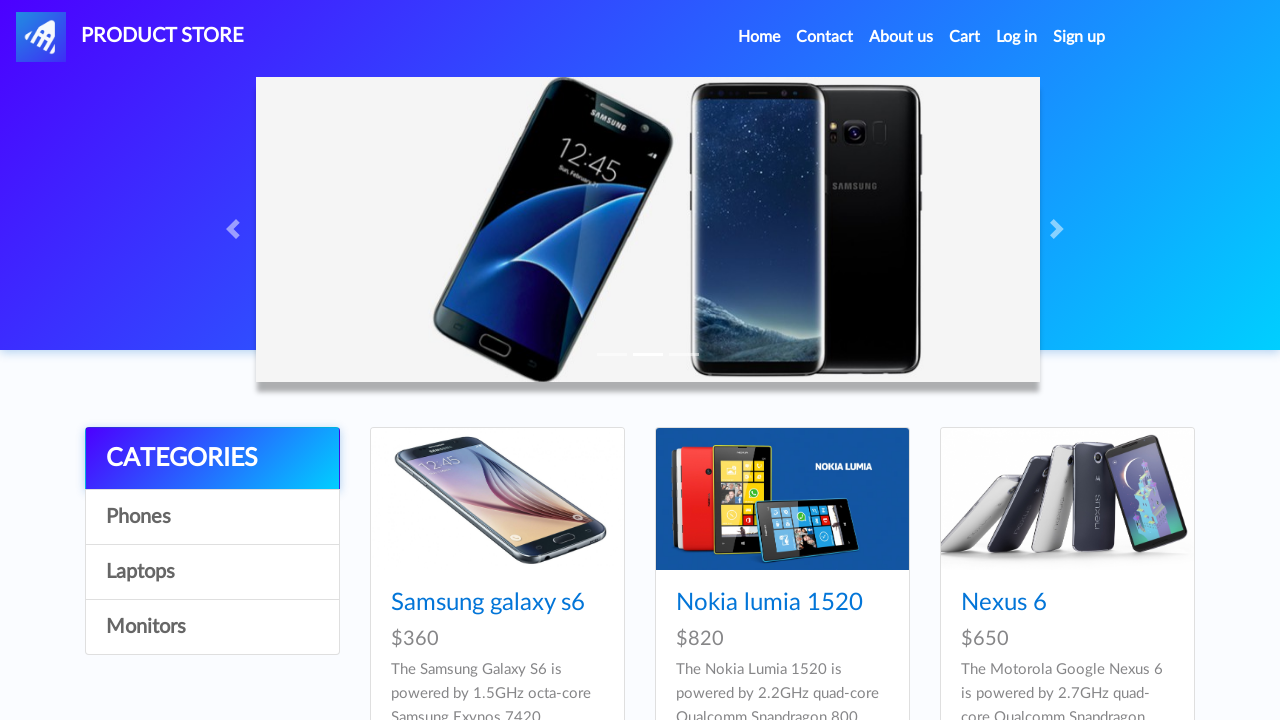